Fills out a simple form with first name, last name, city, and country fields, then clicks the submit button to test basic form interaction.

Starting URL: http://suninjuly.github.io/simple_form_find_task.html

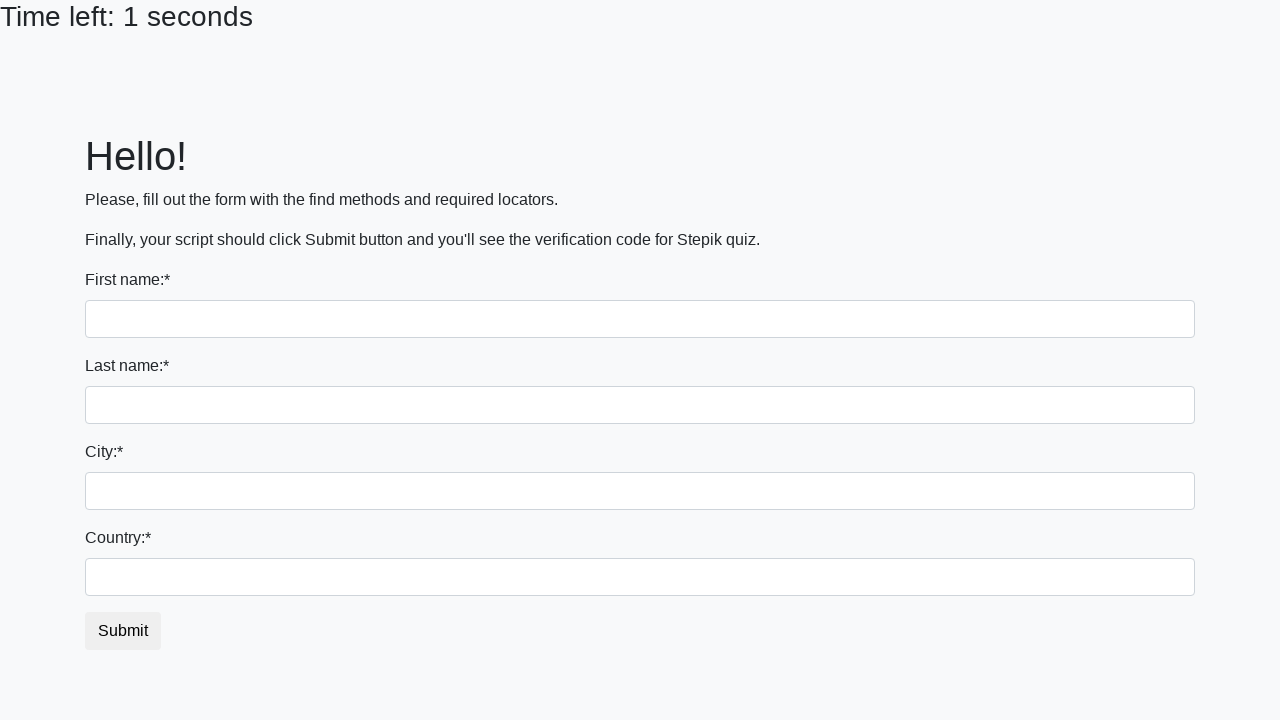

Filled first name field with 'Ivan' on input
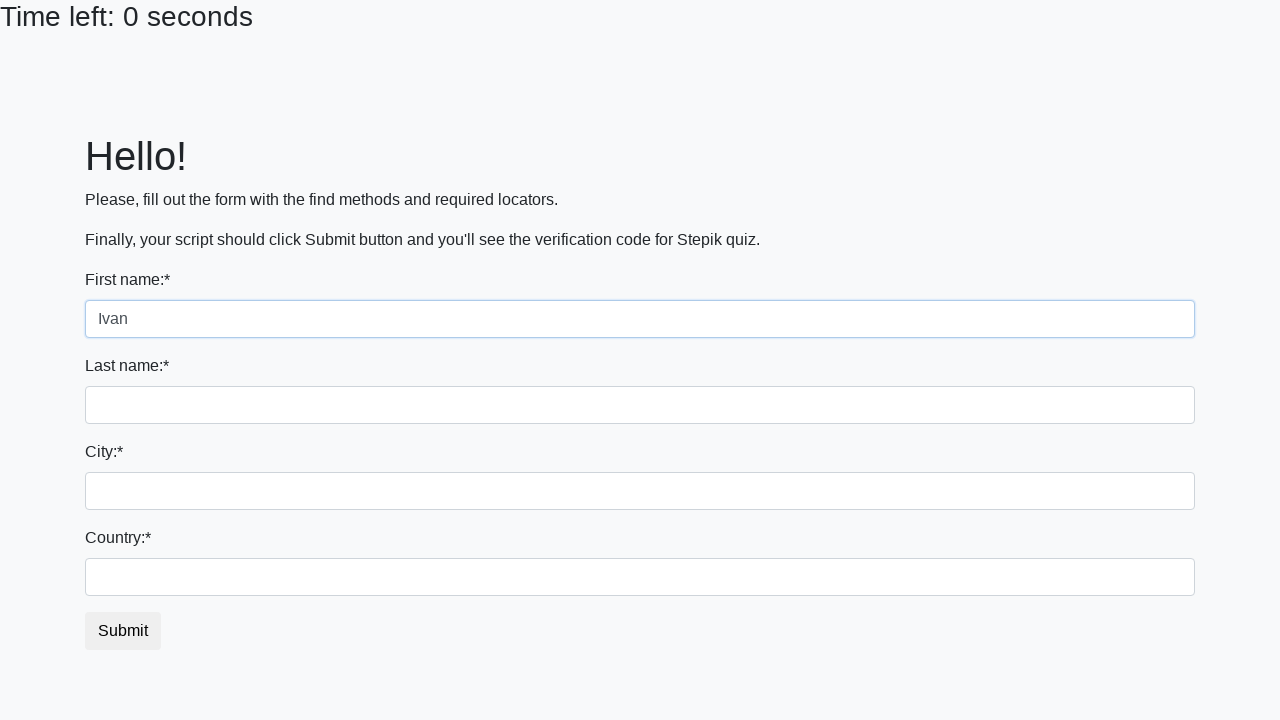

Filled last name field with 'Petrov' on input[name='last_name']
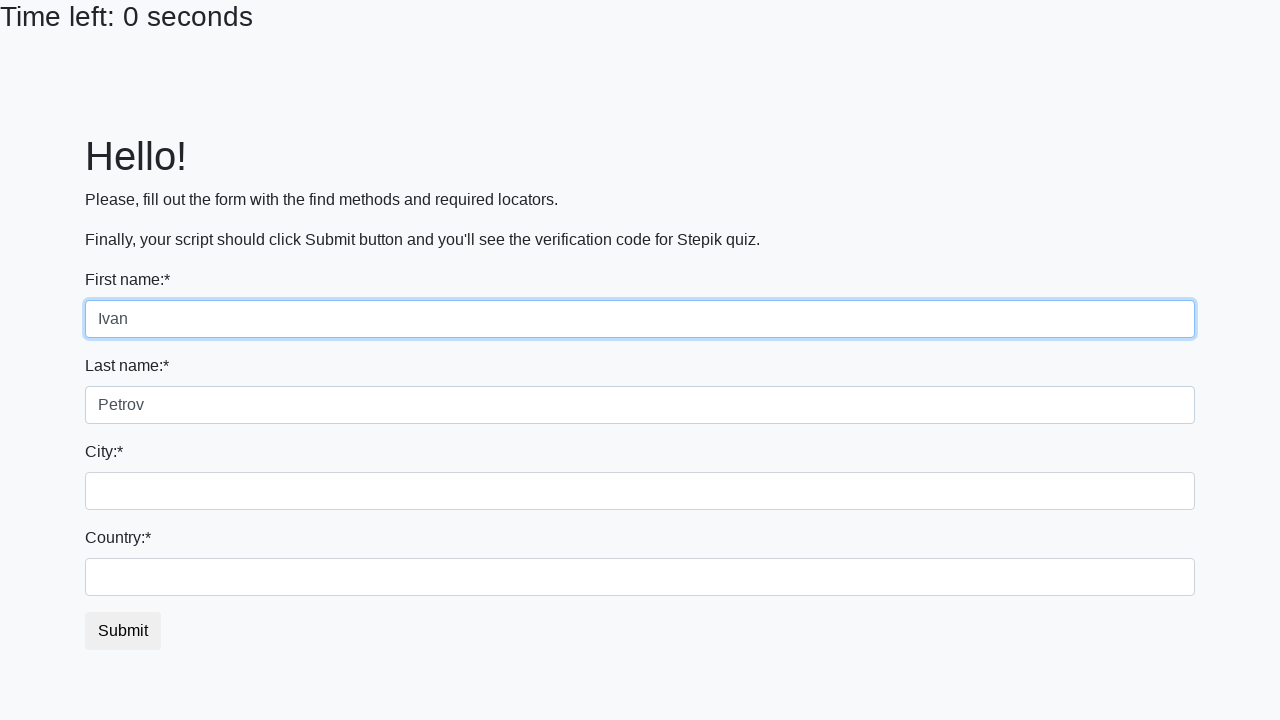

Filled city field with 'Smolensk' on .city
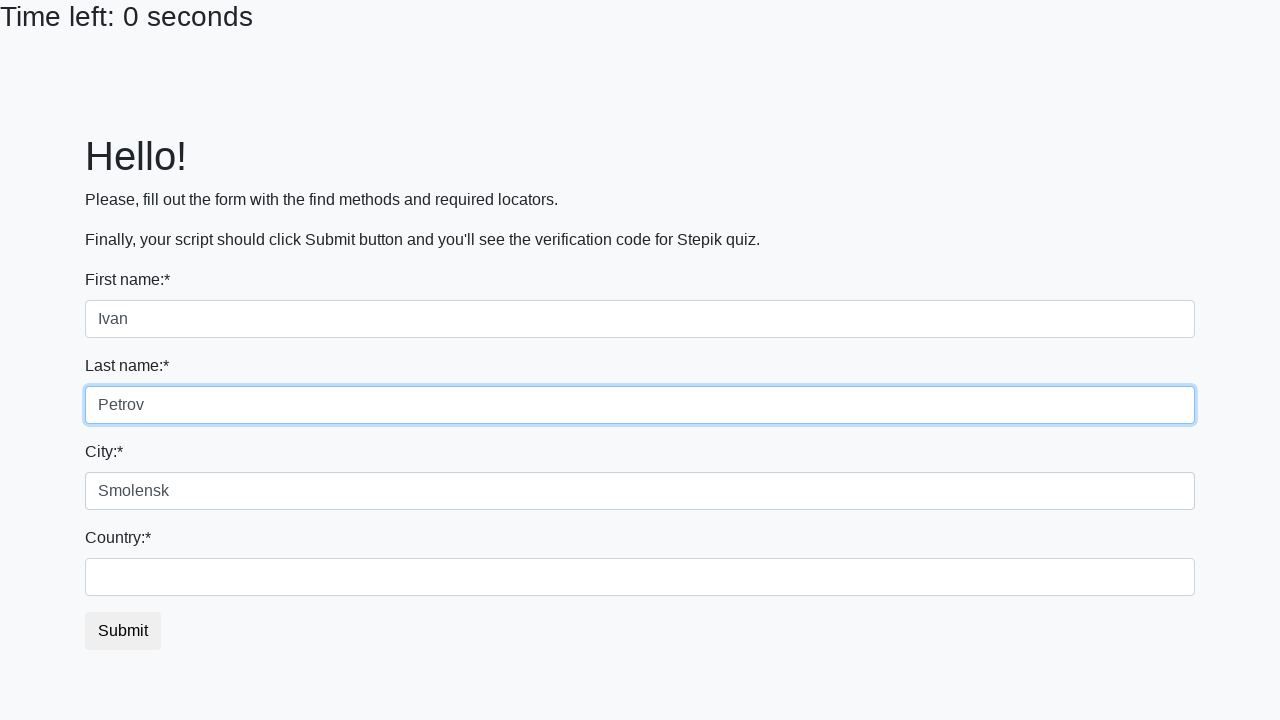

Filled country field with 'Russia' on #country
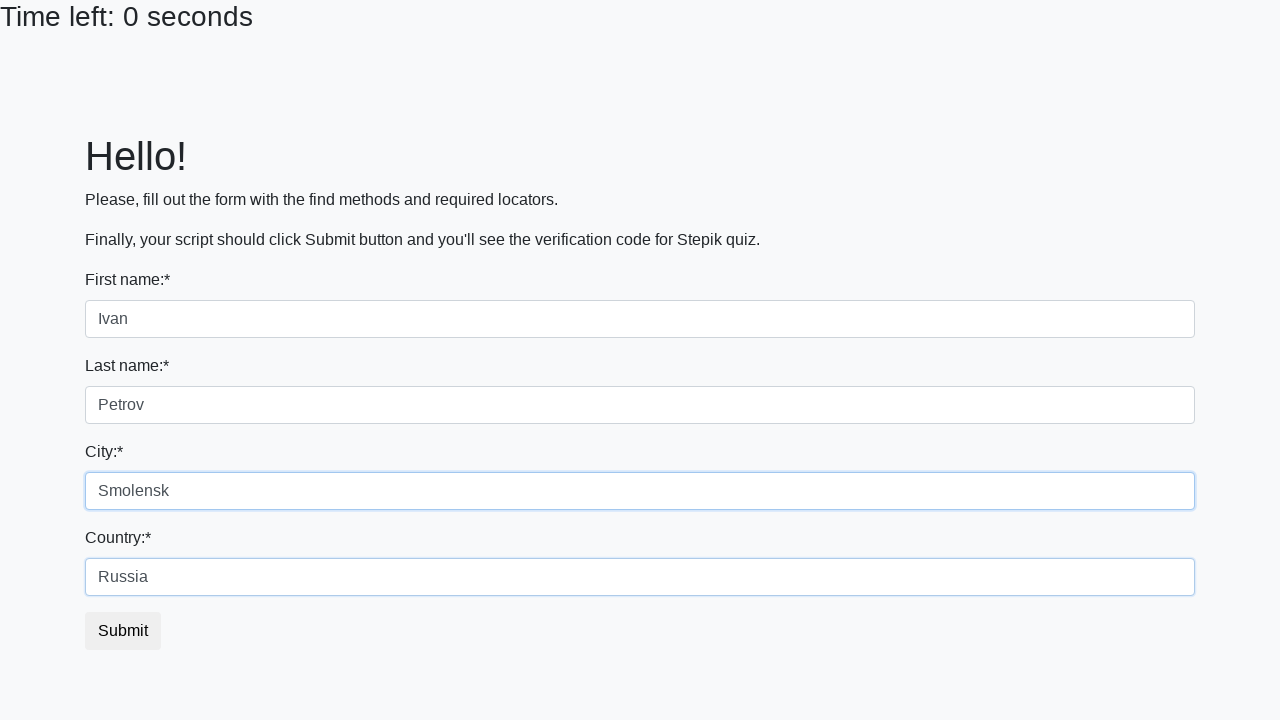

Clicked submit button to complete form submission at (123, 631) on button.btn
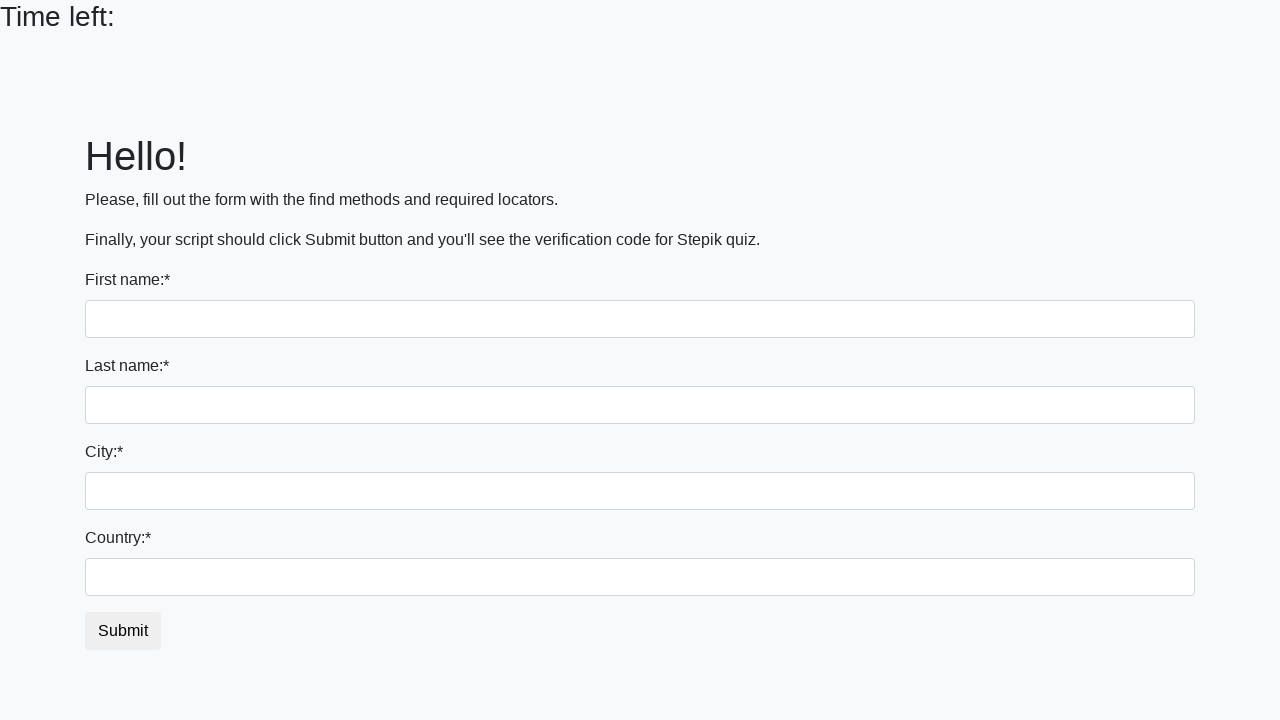

Waited 1 second for form submission to complete
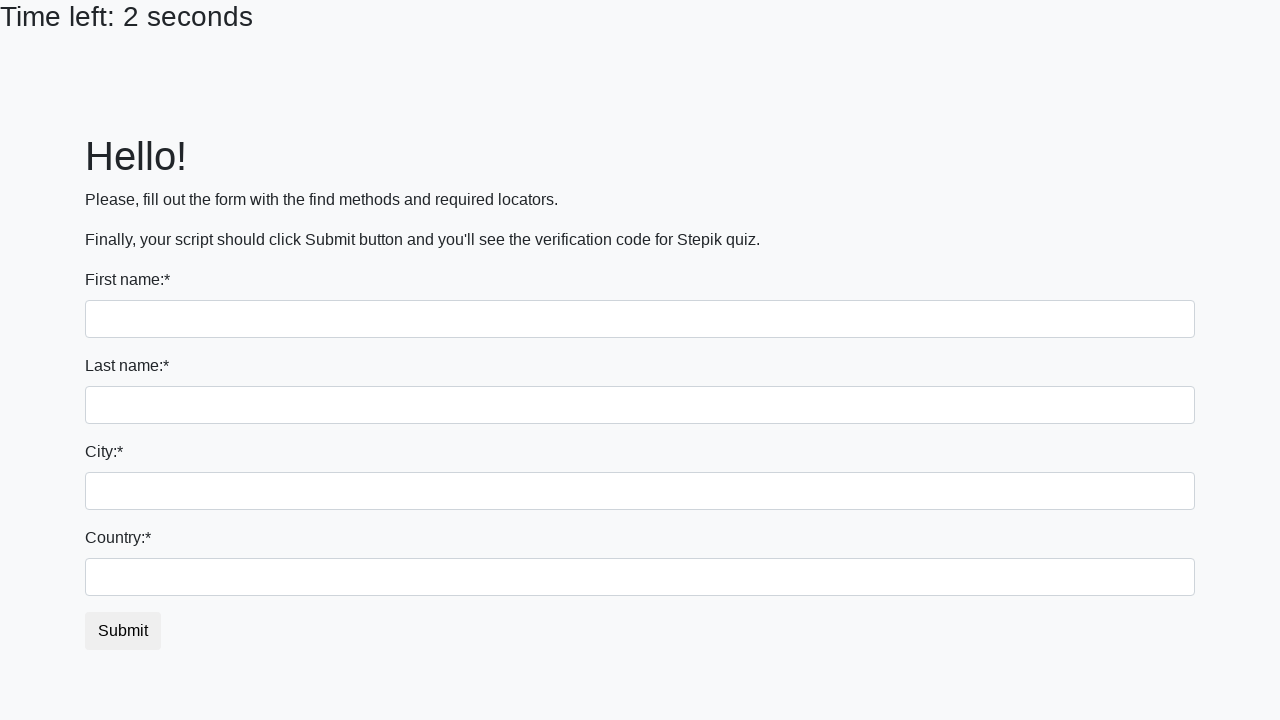

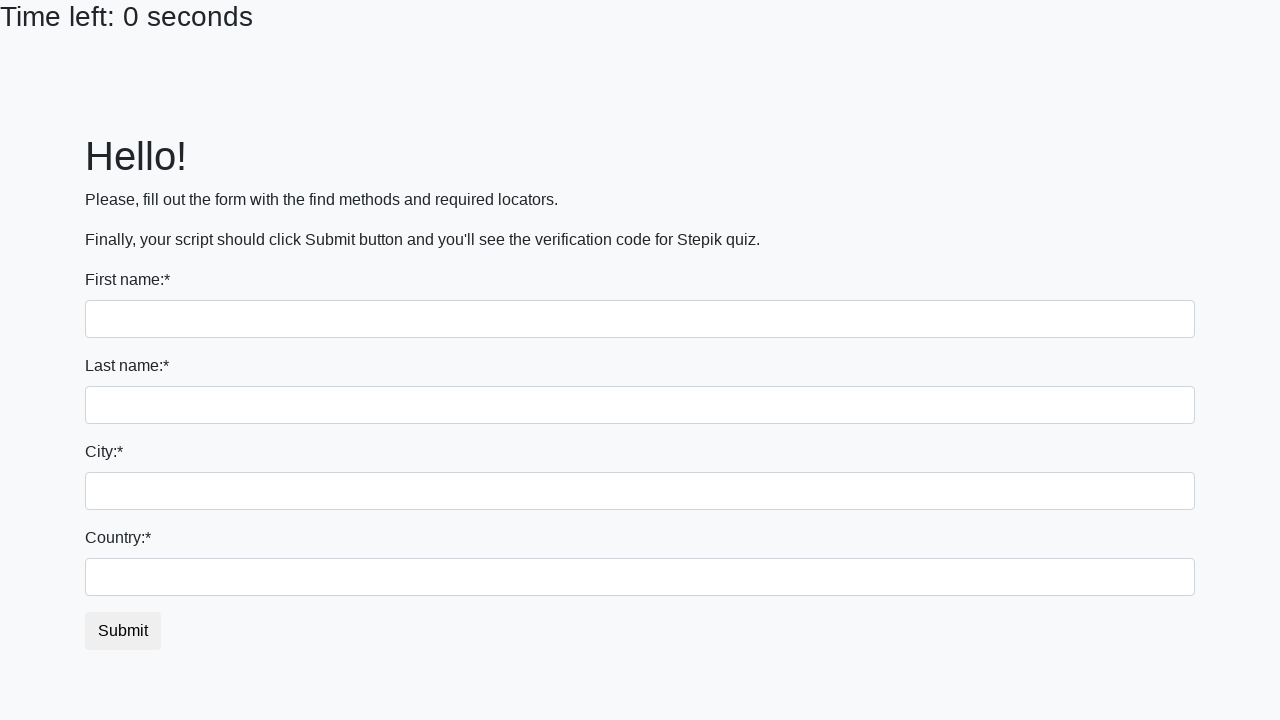